Tests checkbox functionality by clicking on a checkbox header and then clicking on a second checkbox element

Starting URL: https://simpletestsite.fabrykatestow.pl/

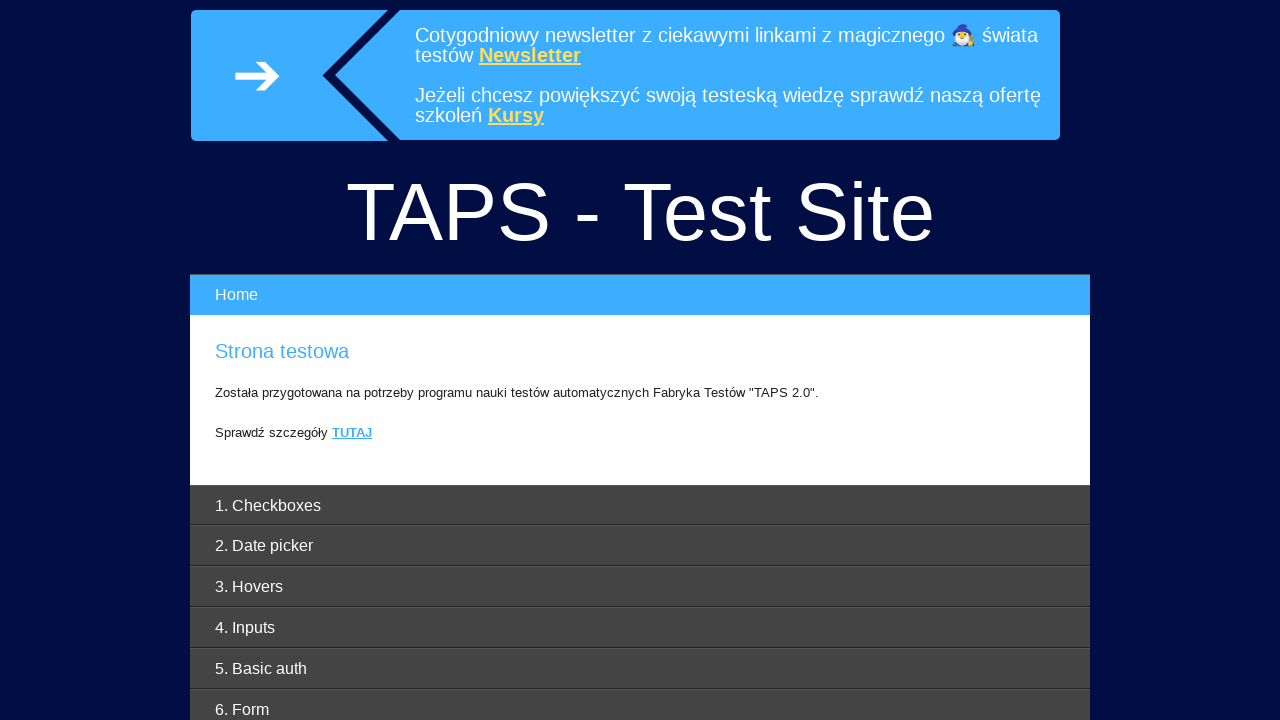

Clicked on checkbox header at (640, 505) on xpath=//*[@id="checkbox-header"]
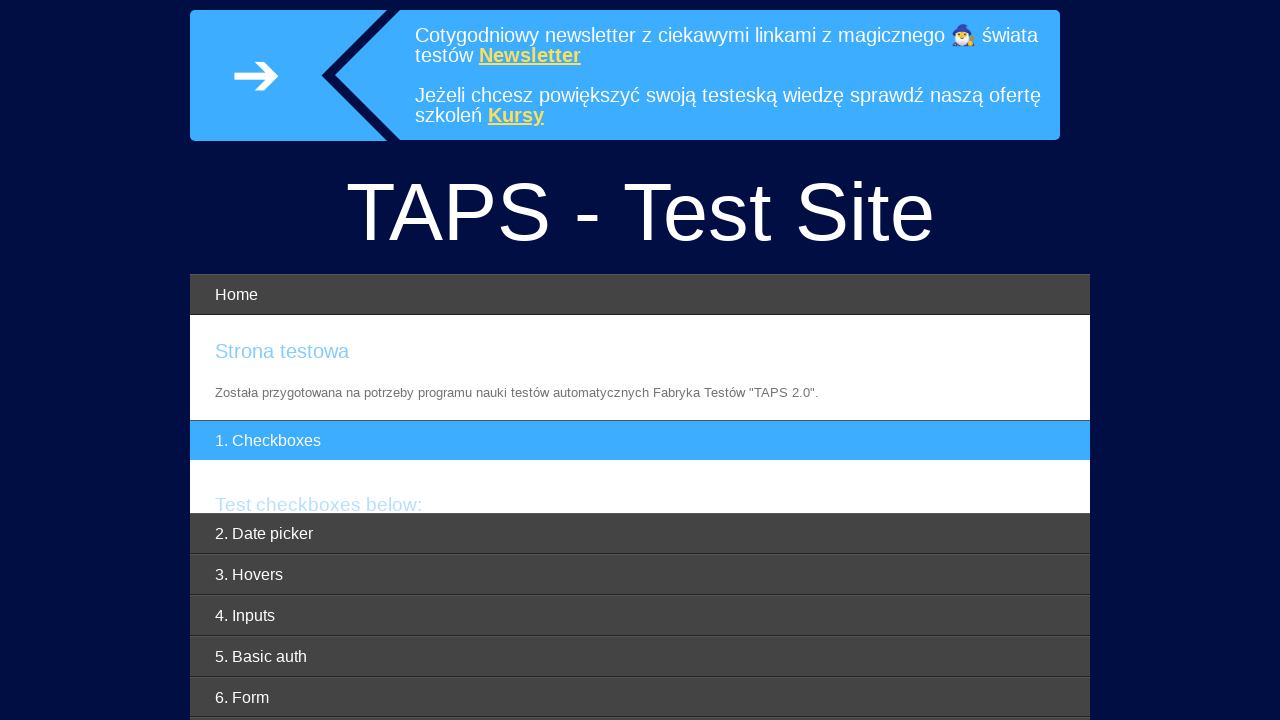

Clicked on second checkbox element at (222, 176) on xpath=//*[@id="checkboxes"]/input[2]
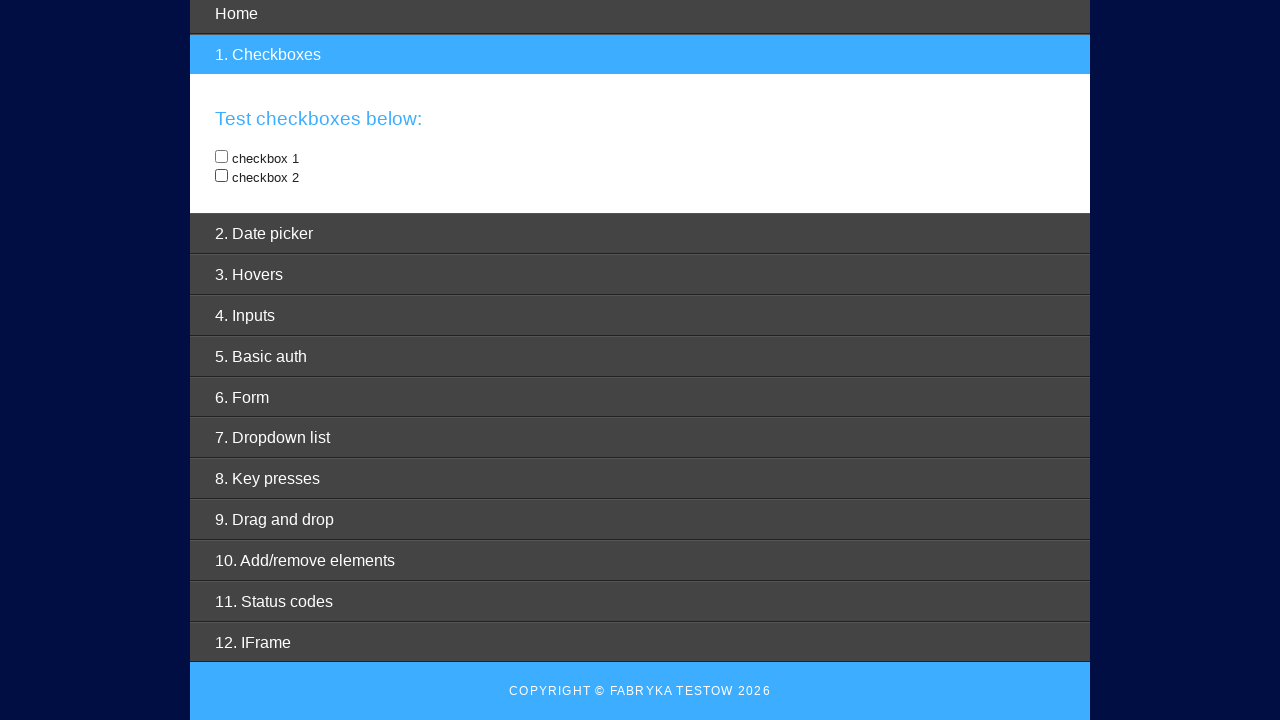

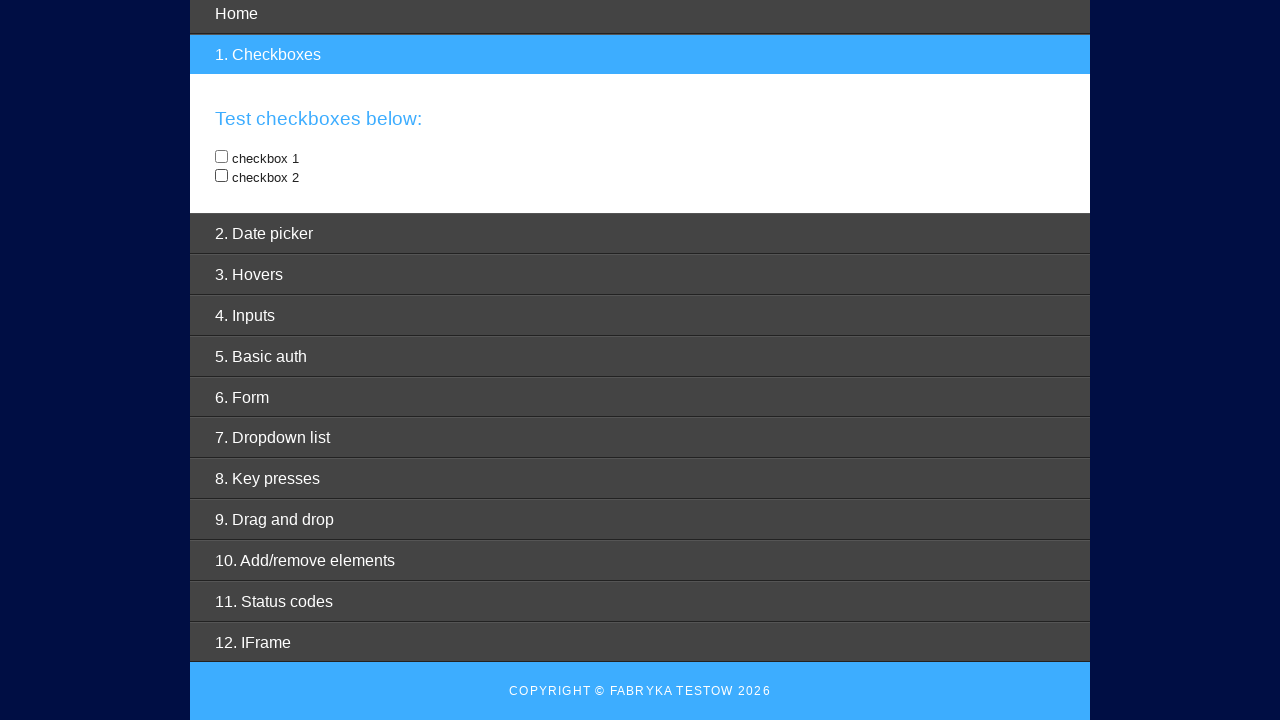